Navigates to Daum Weather website and waits for weather information elements (location, temperature, status, and air quality) to load on the page.

Starting URL: https://weather.daum.net/

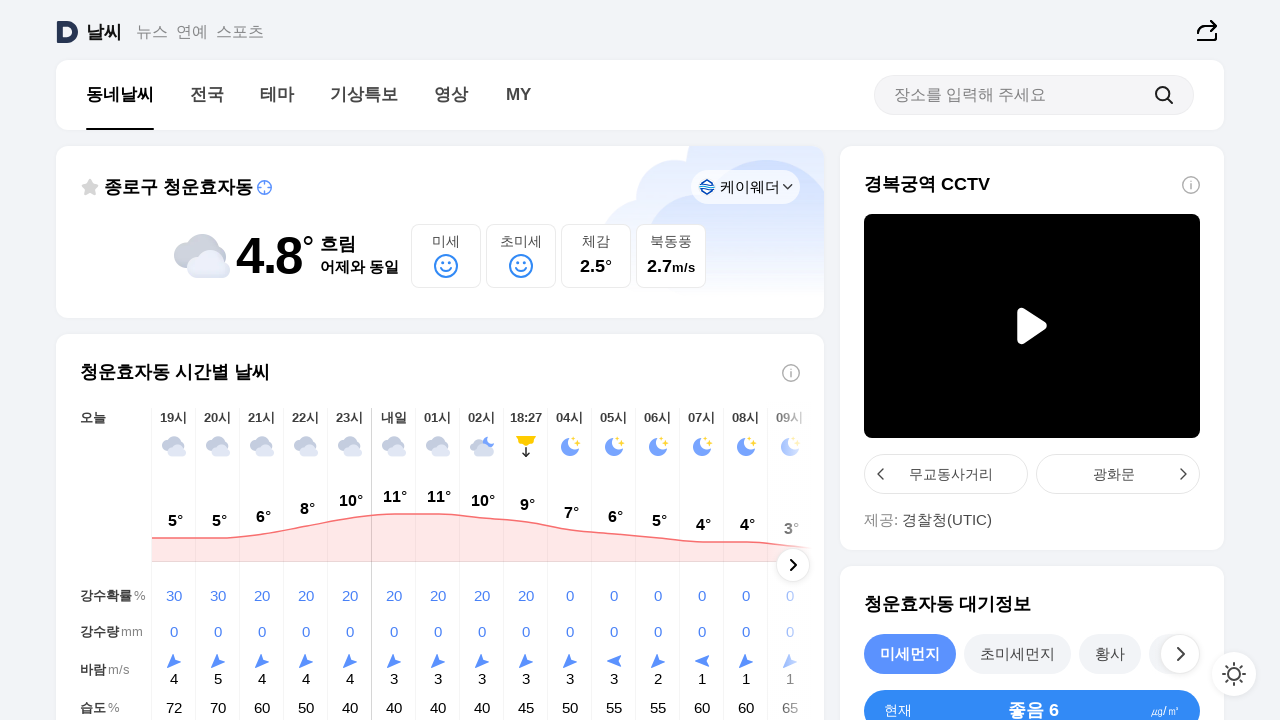

Navigated to Daum Weather website
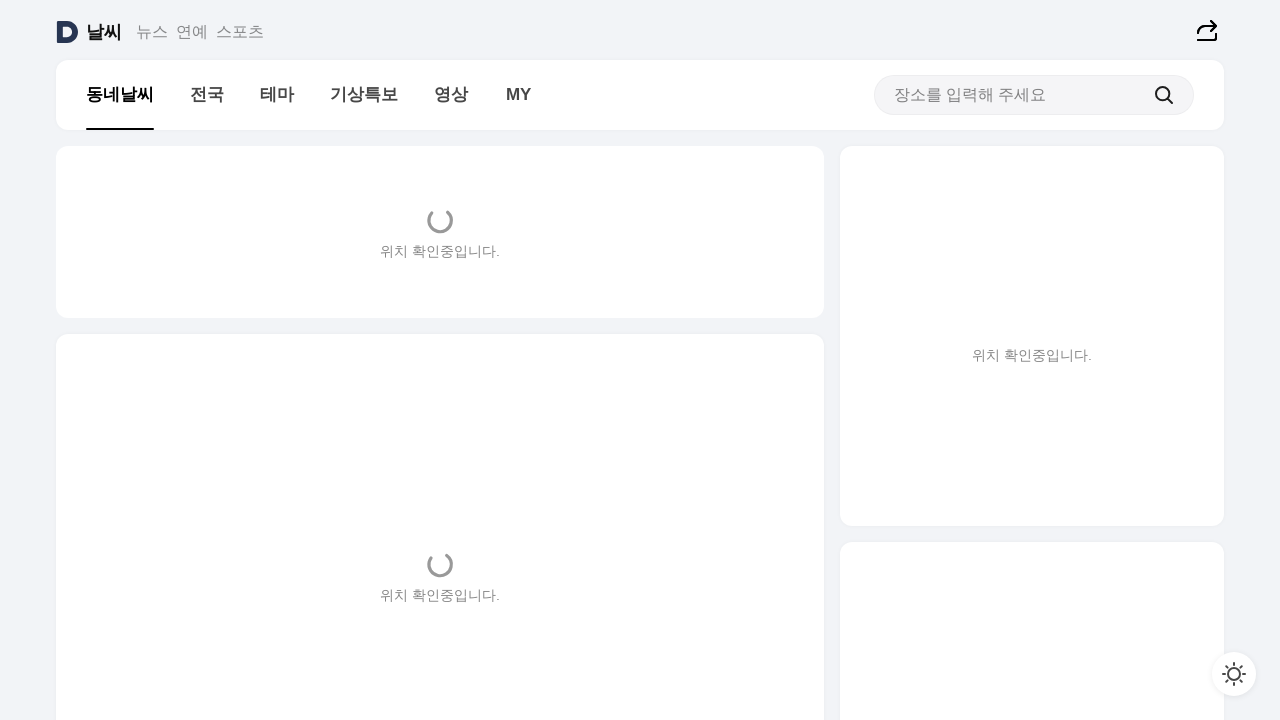

Location element loaded
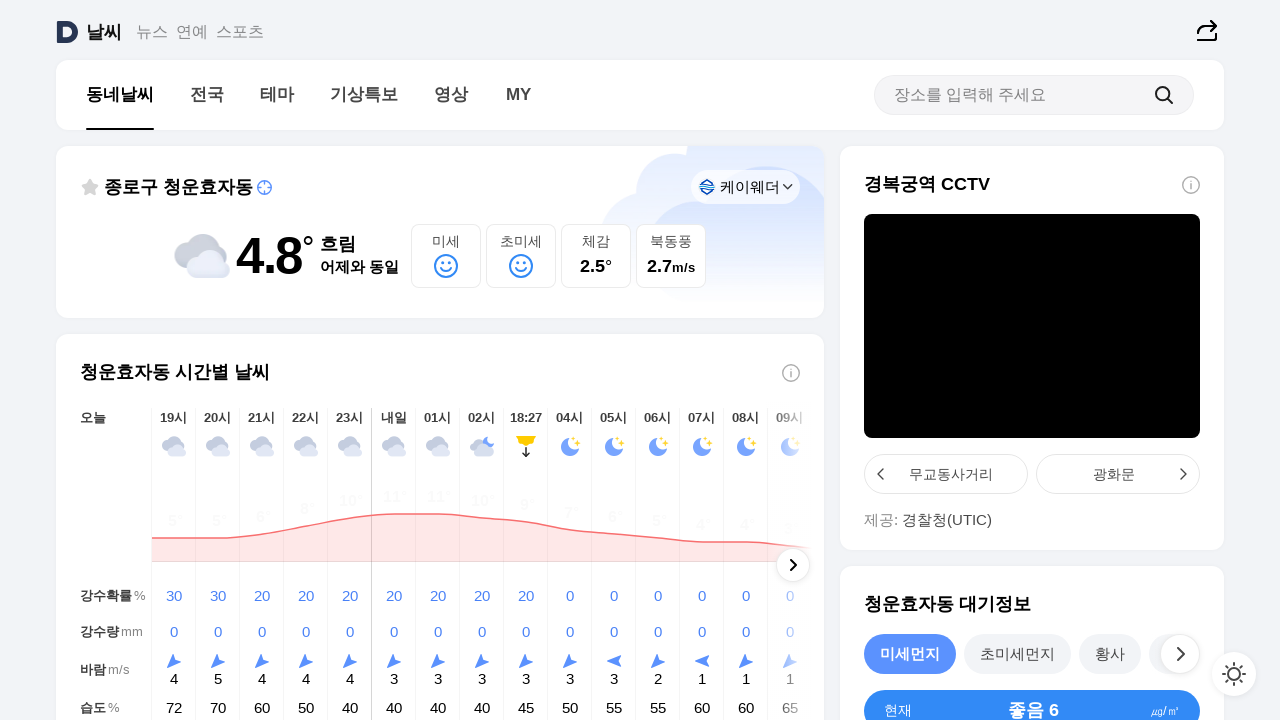

Temperature element loaded
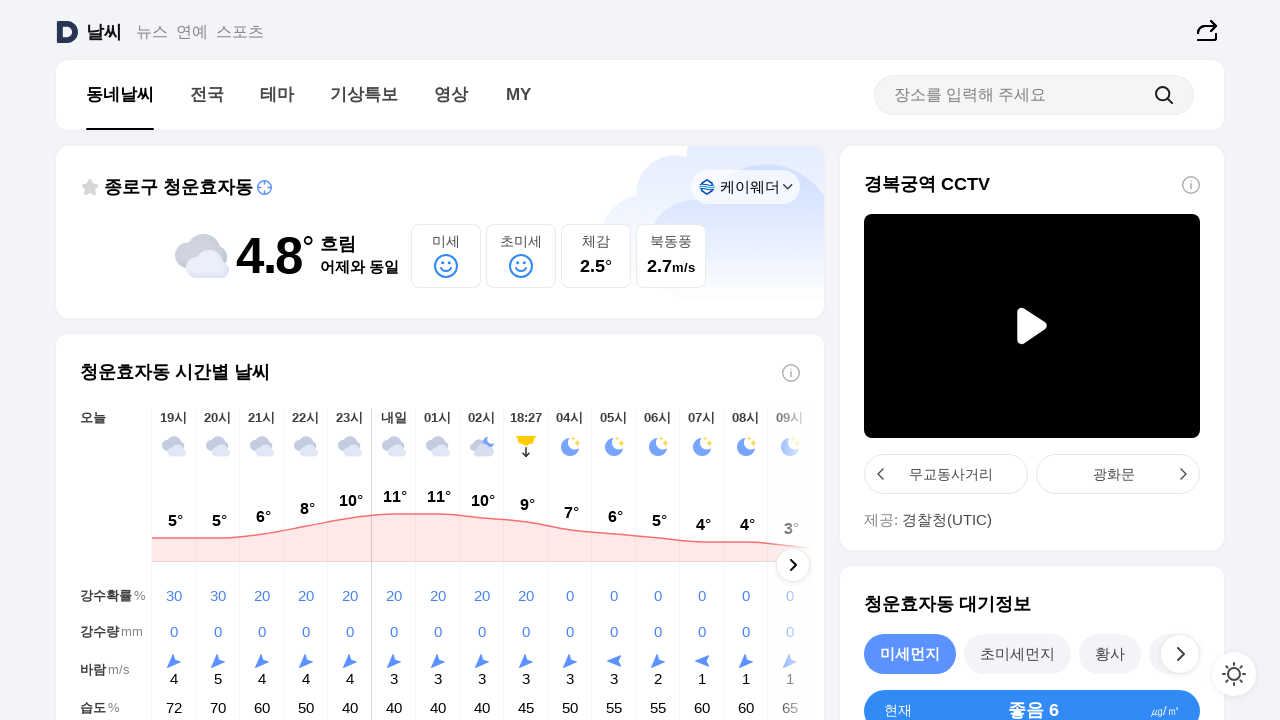

Weather status element loaded
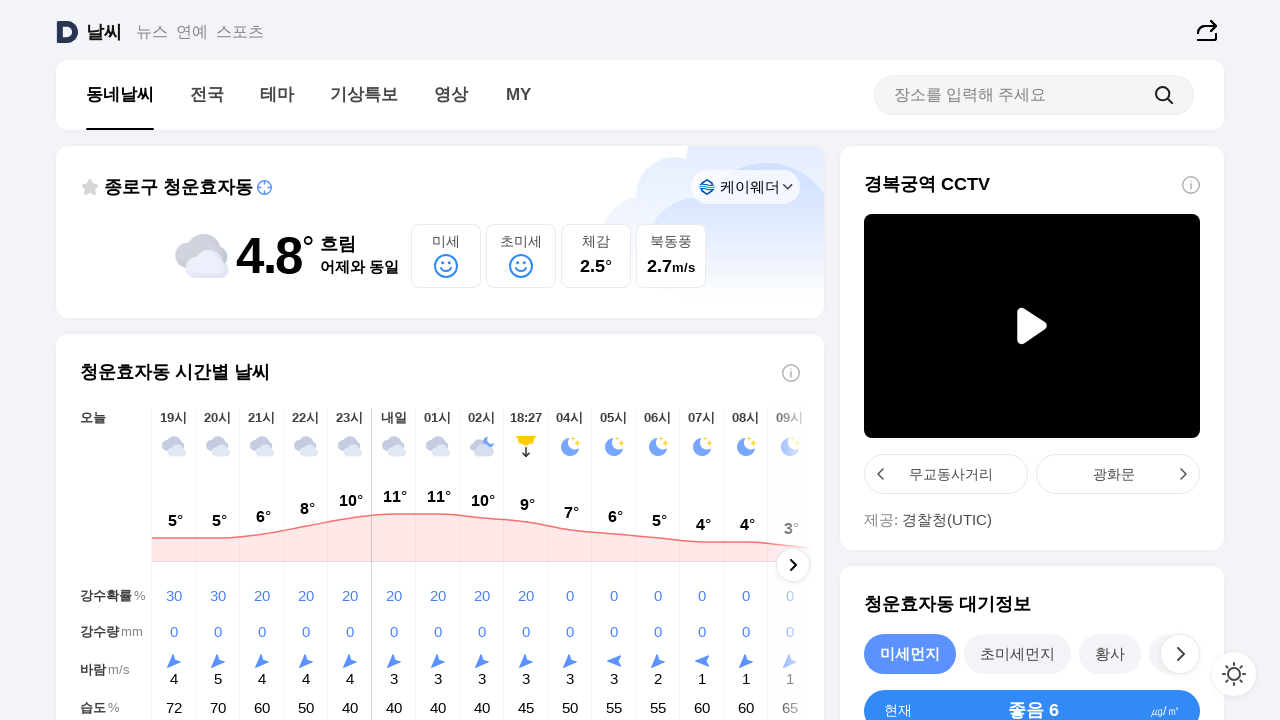

Air quality element loaded
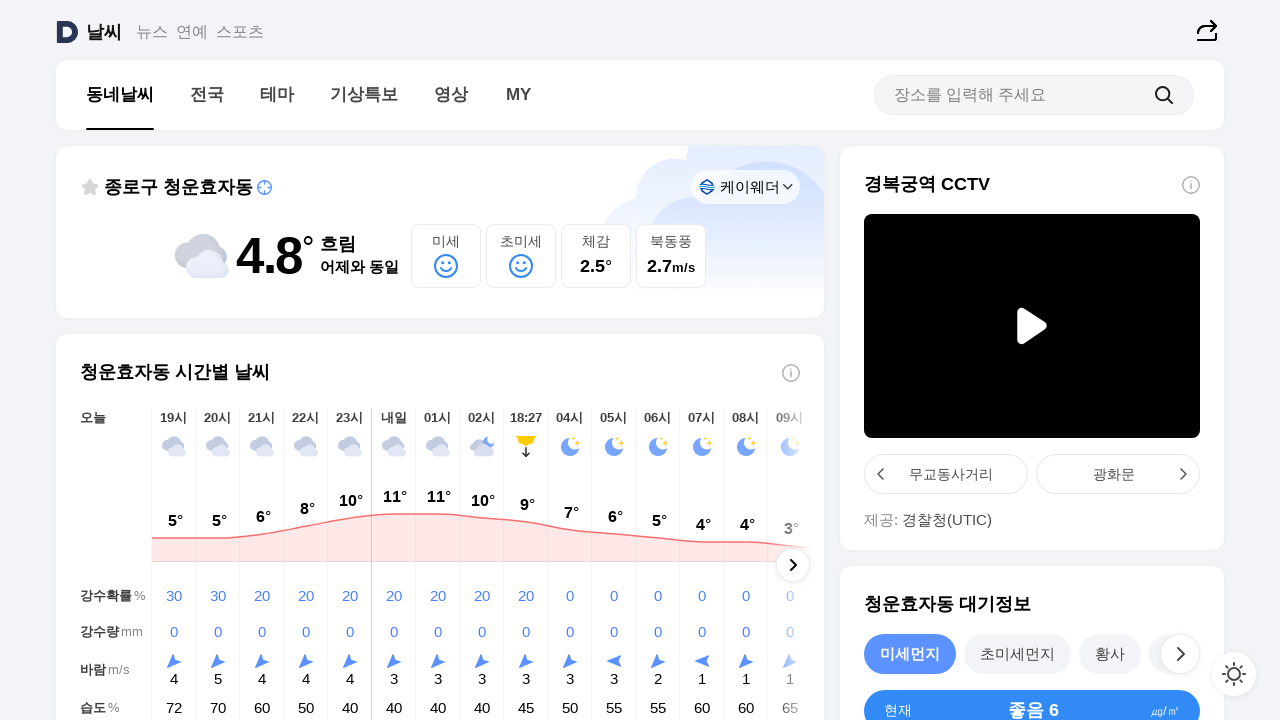

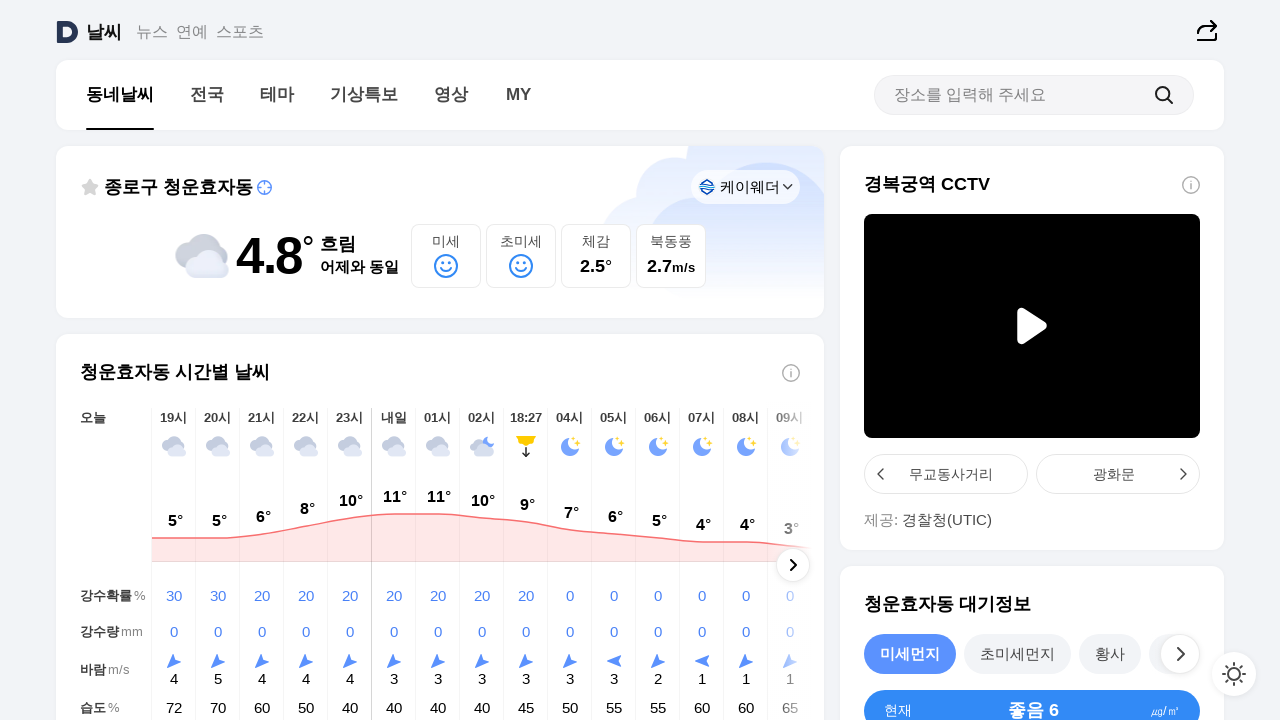